Tests clicking a sequence of dynamically appearing buttons, waiting for each to appear before clicking, and verifying all buttons were clicked

Starting URL: https://testpages.eviltester.com/styled/dynamic-buttons-simple.html

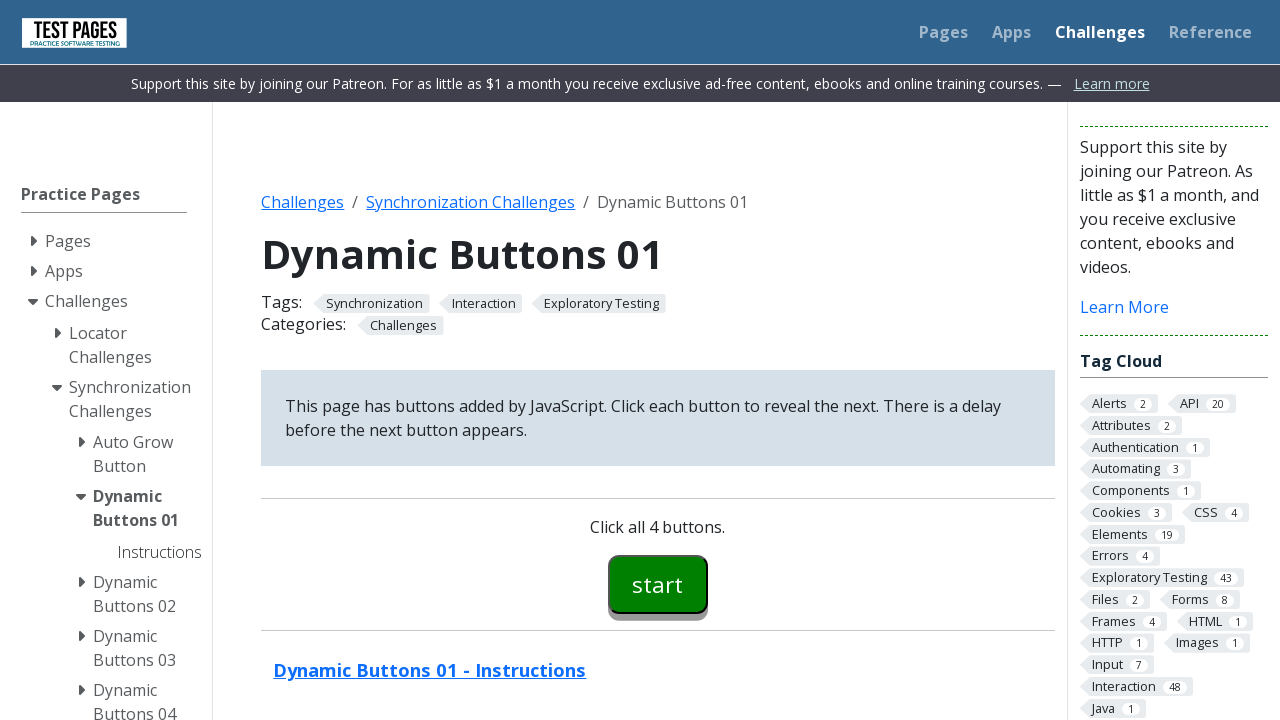

Navigated to dynamic buttons test page
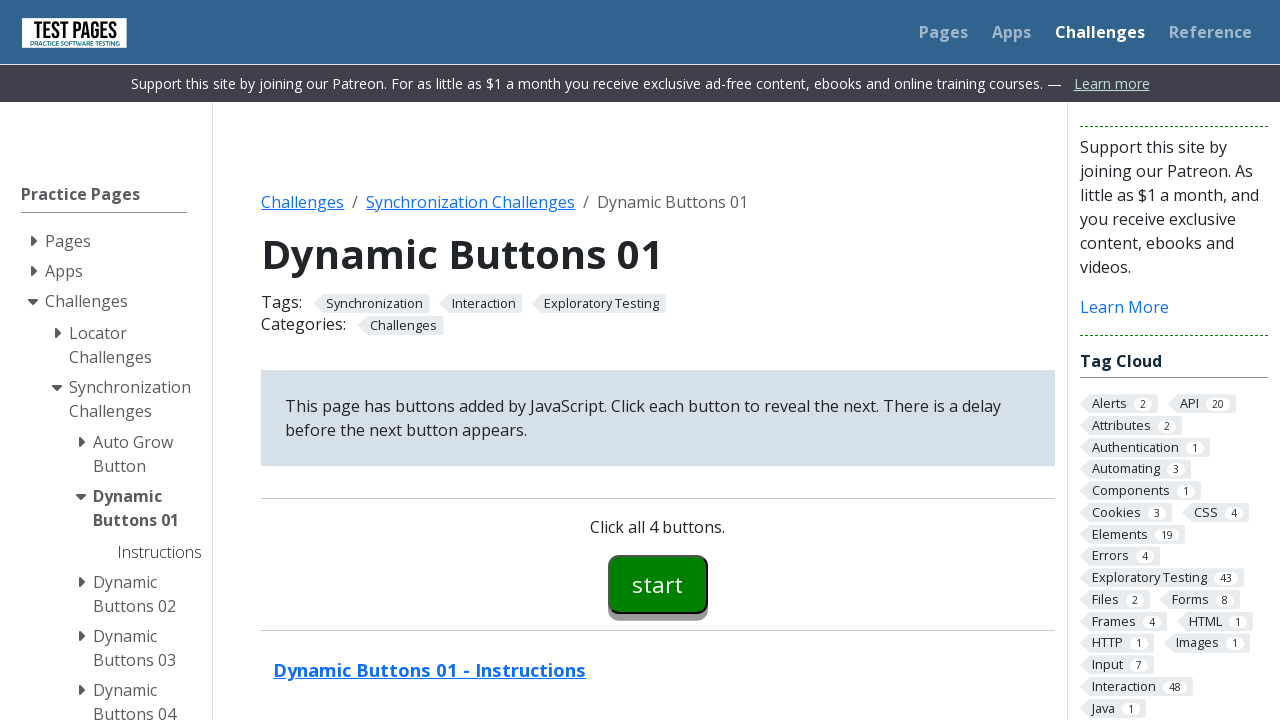

Clicked first button (button00) at (658, 584) on #button00
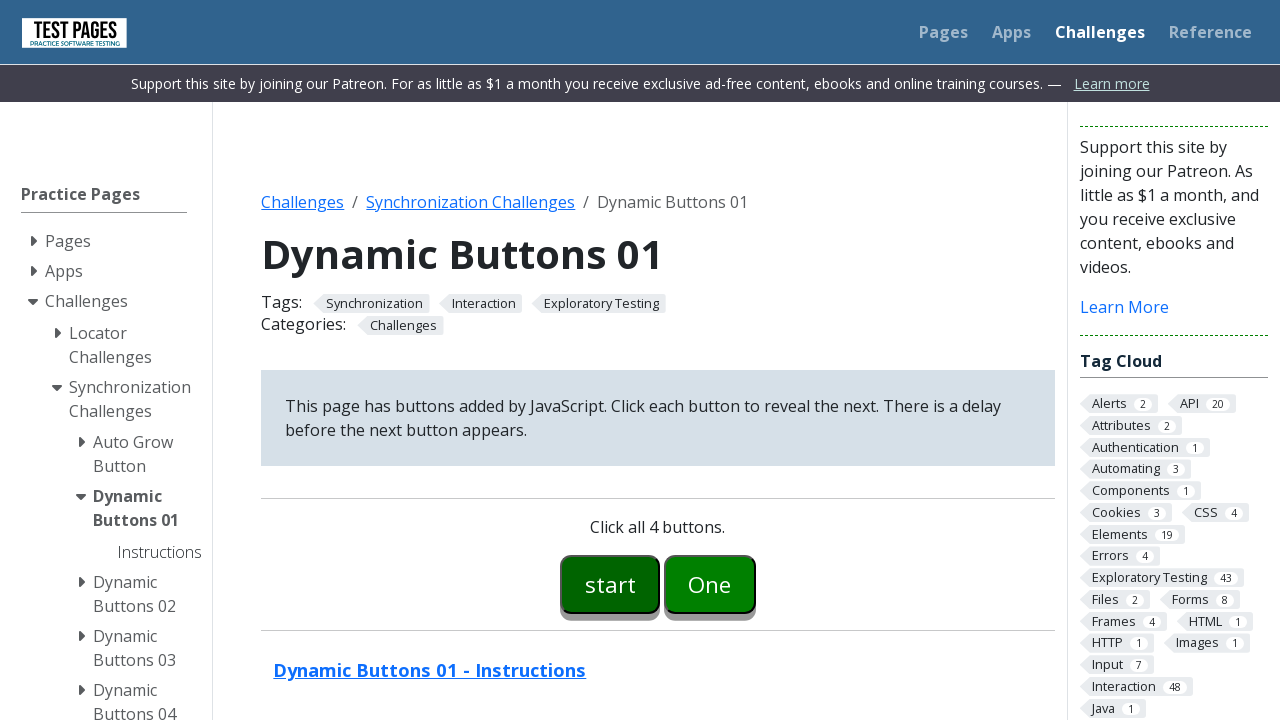

Clicked second button (button01) at (710, 584) on #button01
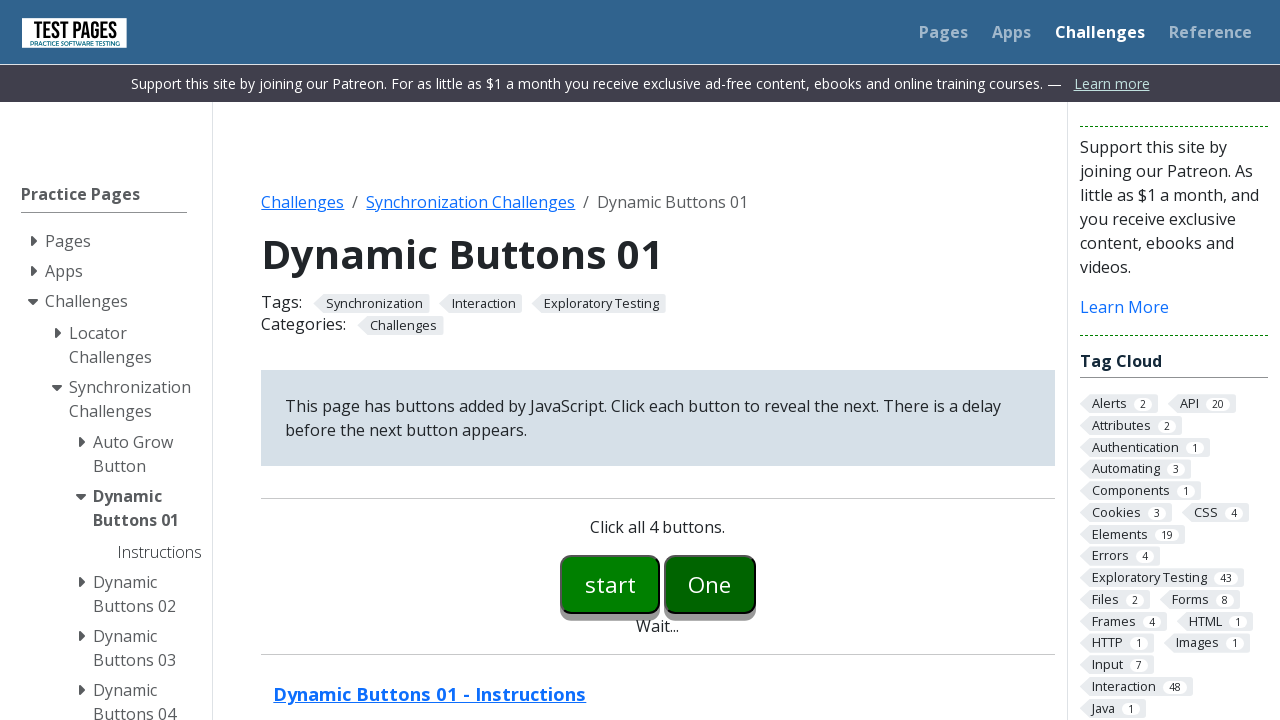

Third button (button02) appeared
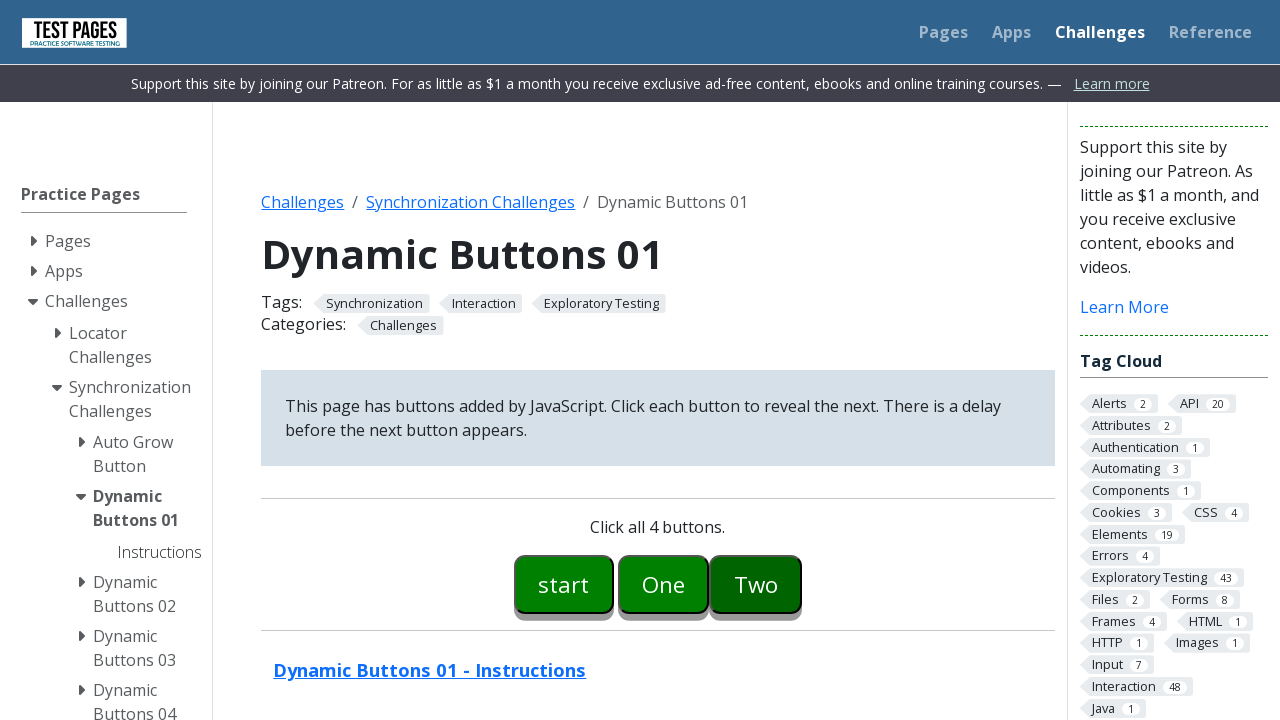

Clicked third button (button02) at (756, 584) on #button02
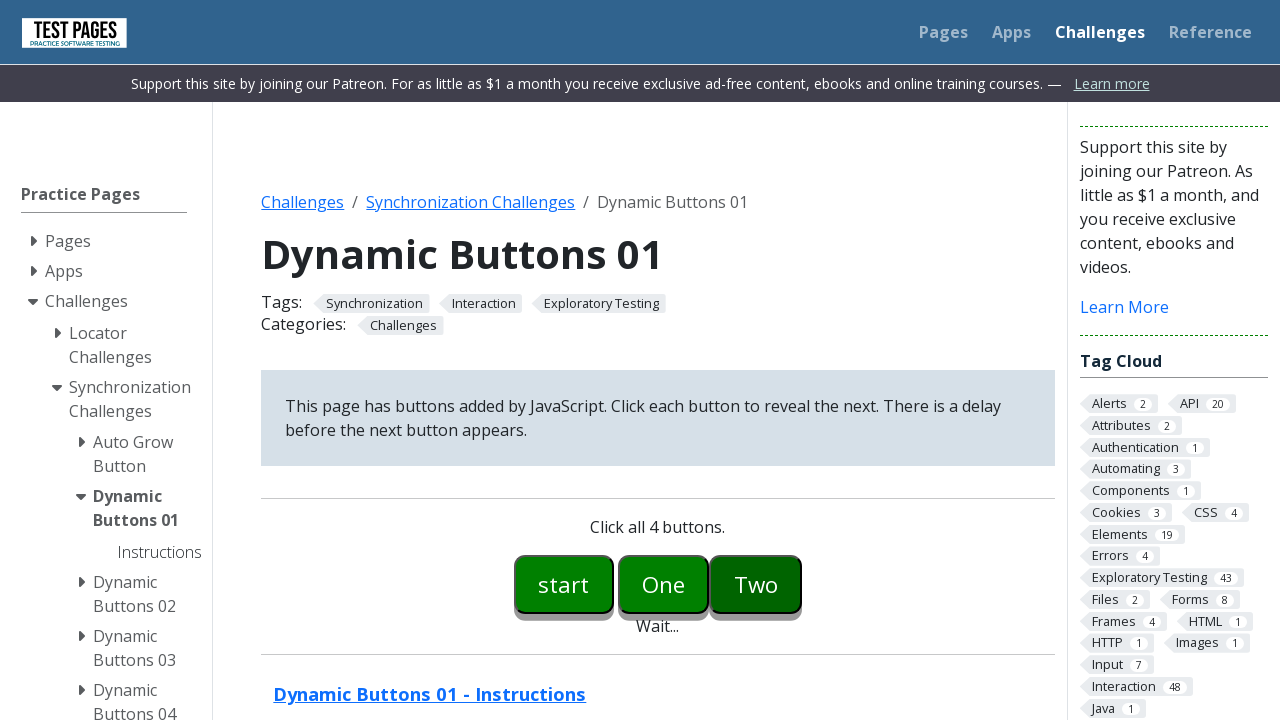

Fourth button (button03) appeared
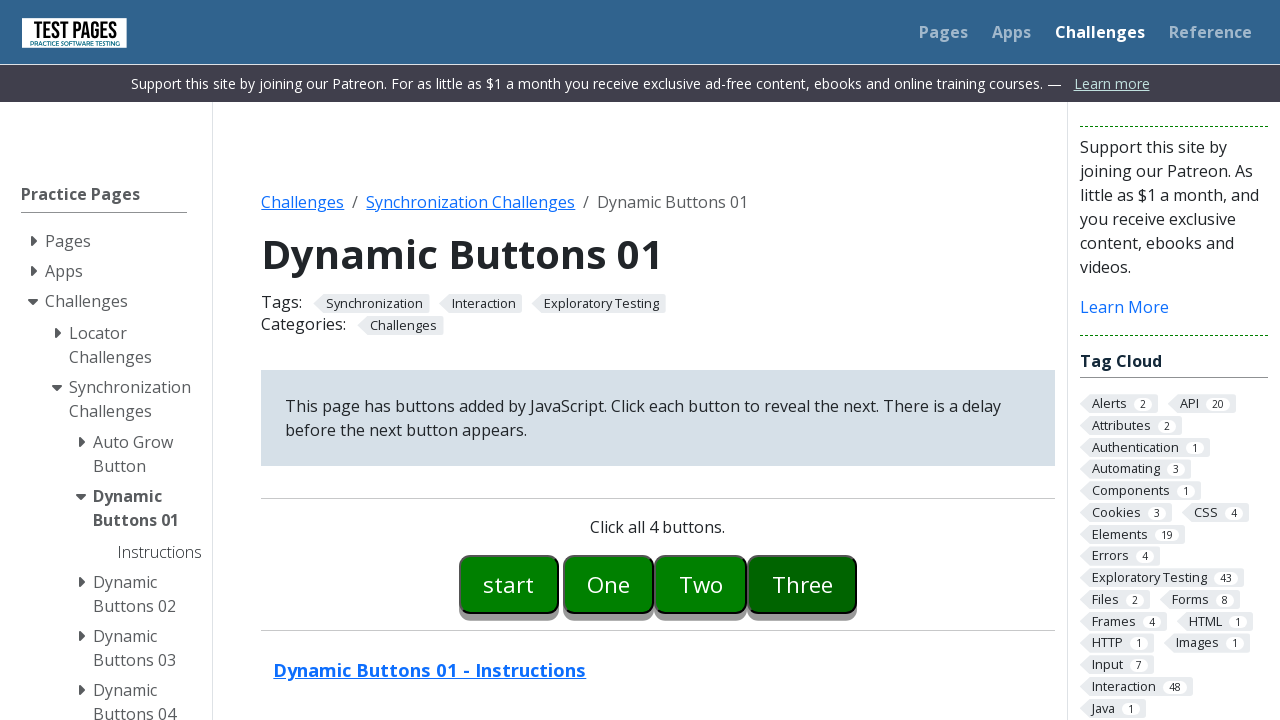

Clicked fourth button (button03) at (802, 584) on #button03
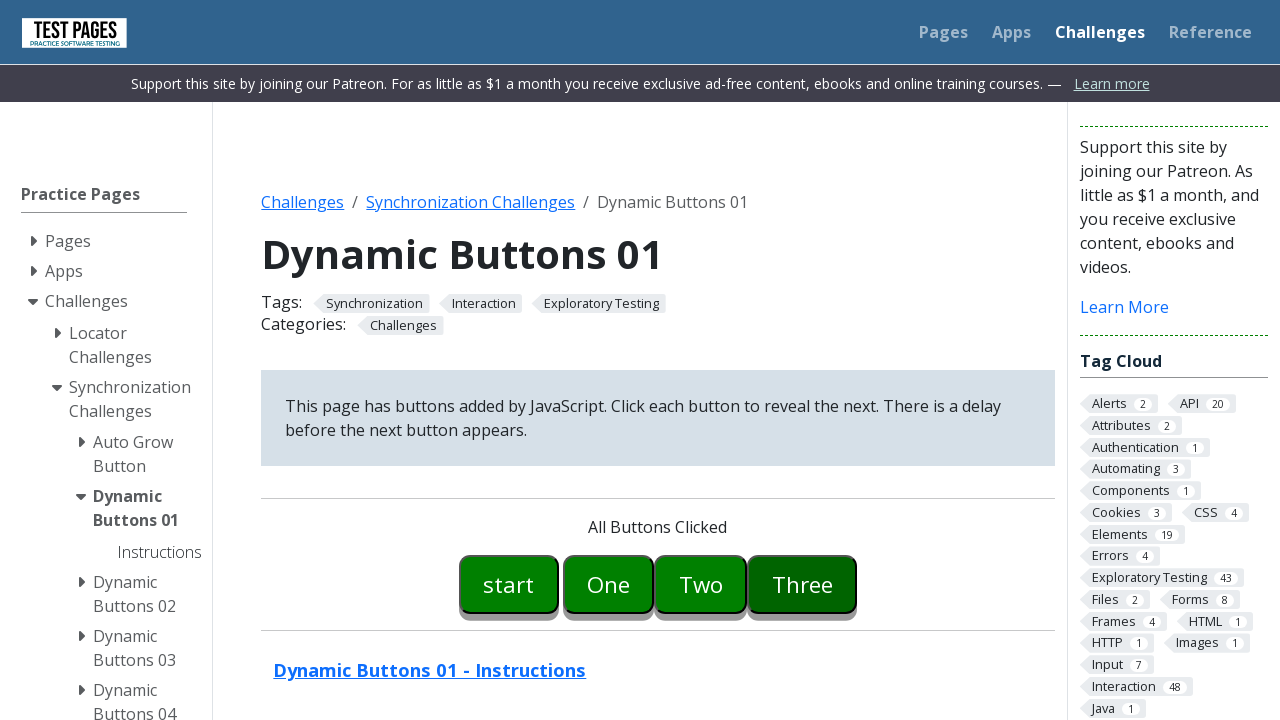

Verified success message 'All Buttons Clicked' appeared
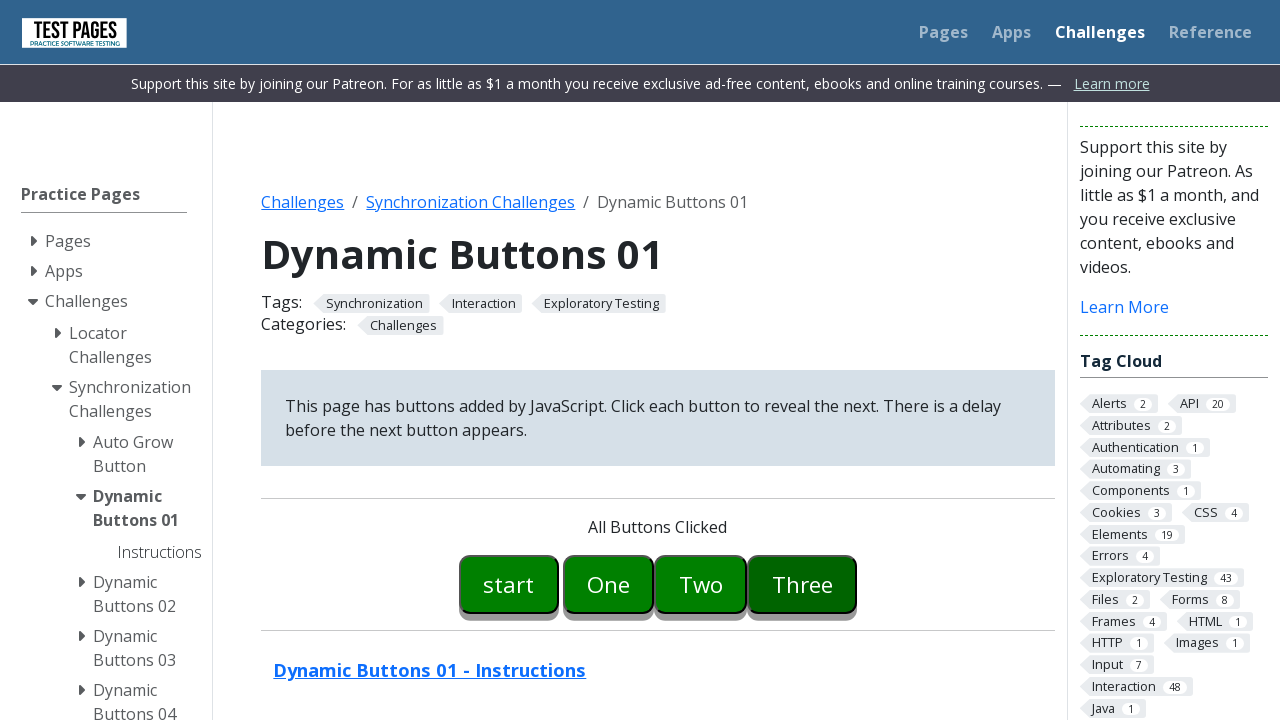

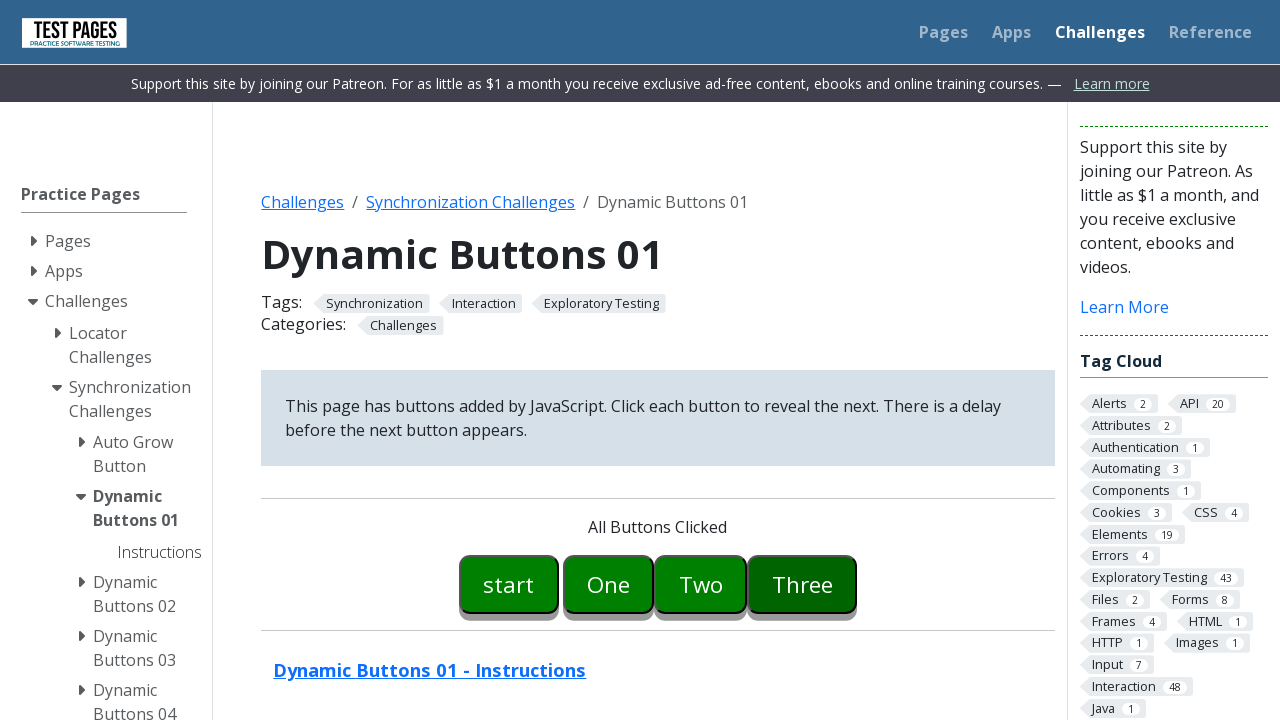